Navigates to Trendyol website's homepage

Starting URL: https://www.trendyol.com/

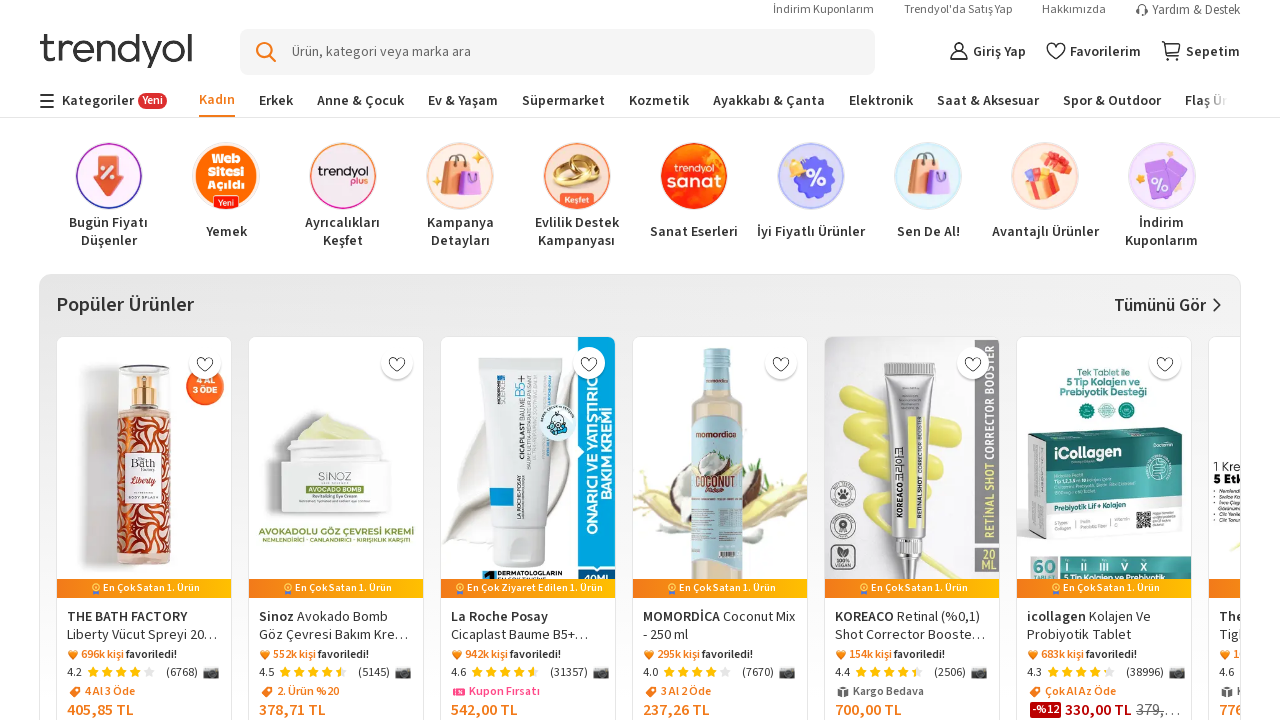

Navigated to Trendyol homepage
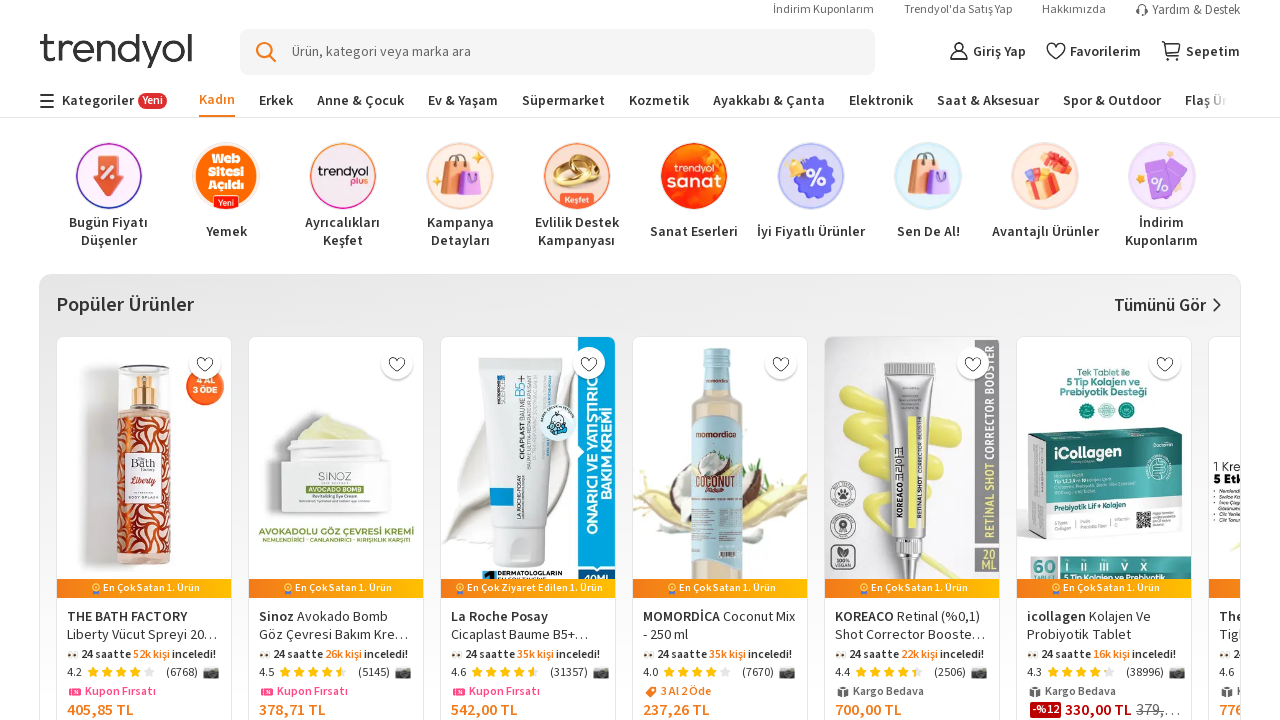

Page loaded completely (networkidle state reached)
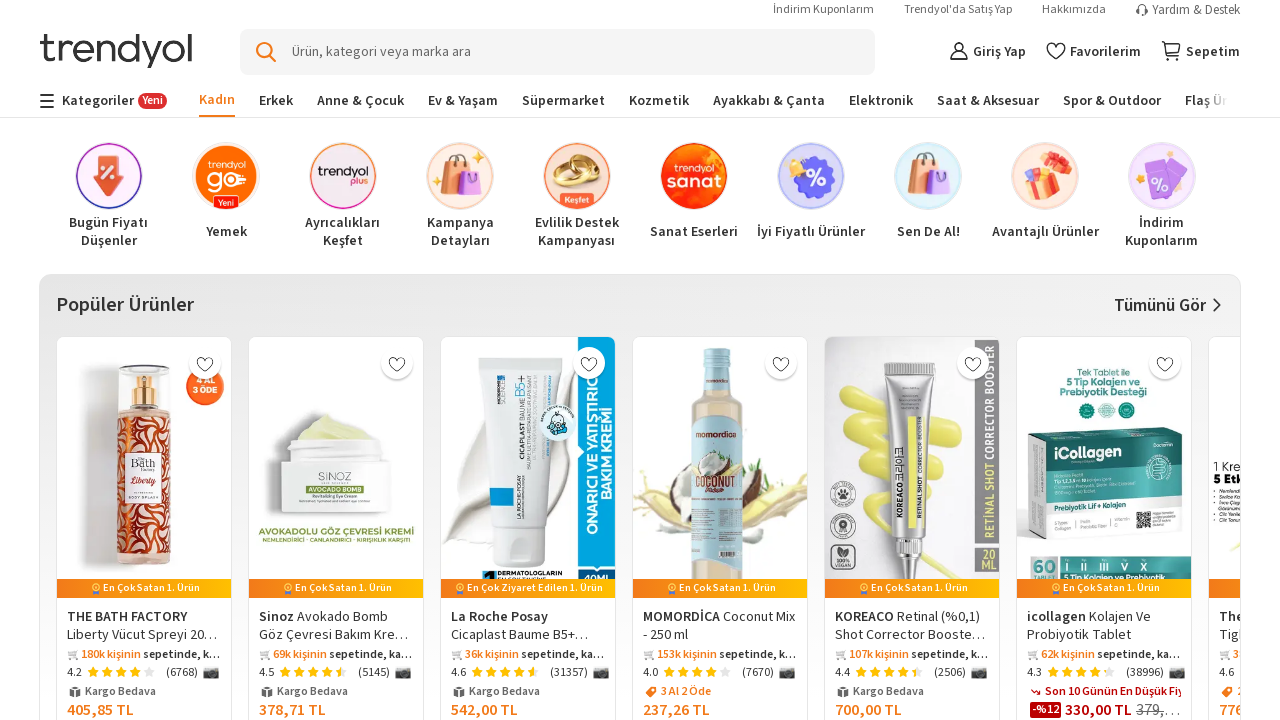

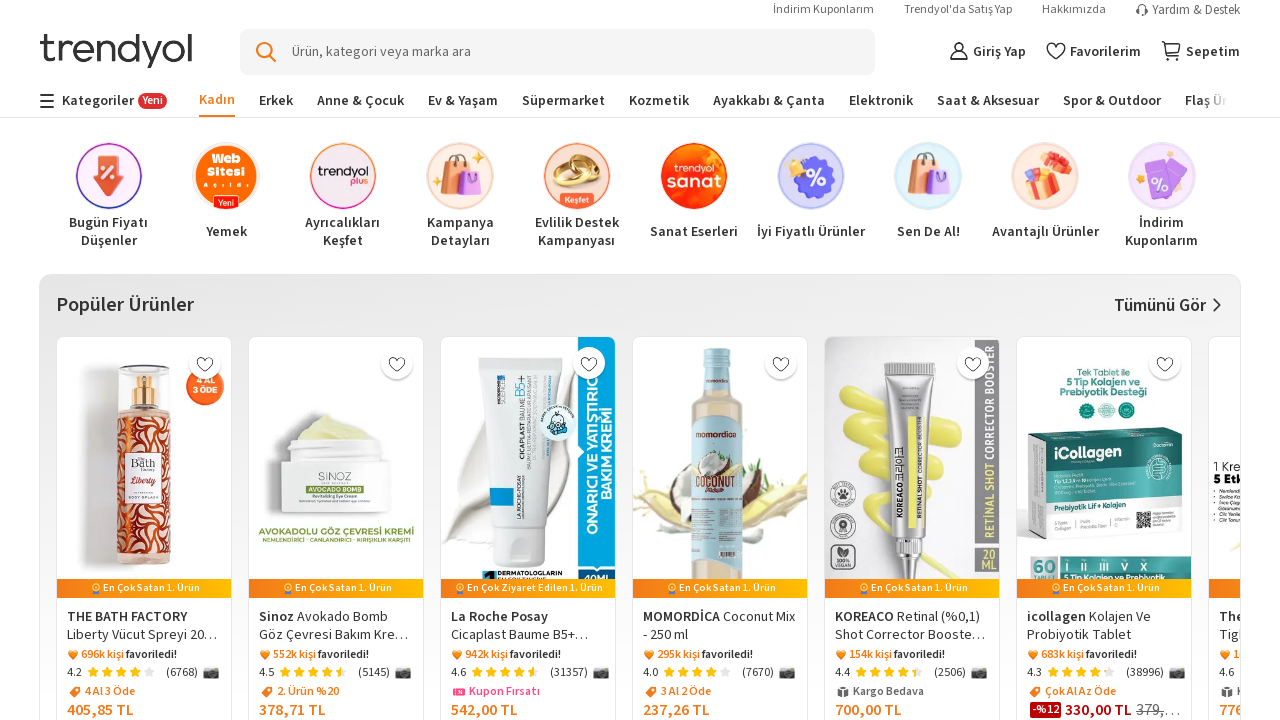